Scrolls down and verifies the 'About Us' section content is visible

Starting URL: https://www.recodesolutions.com

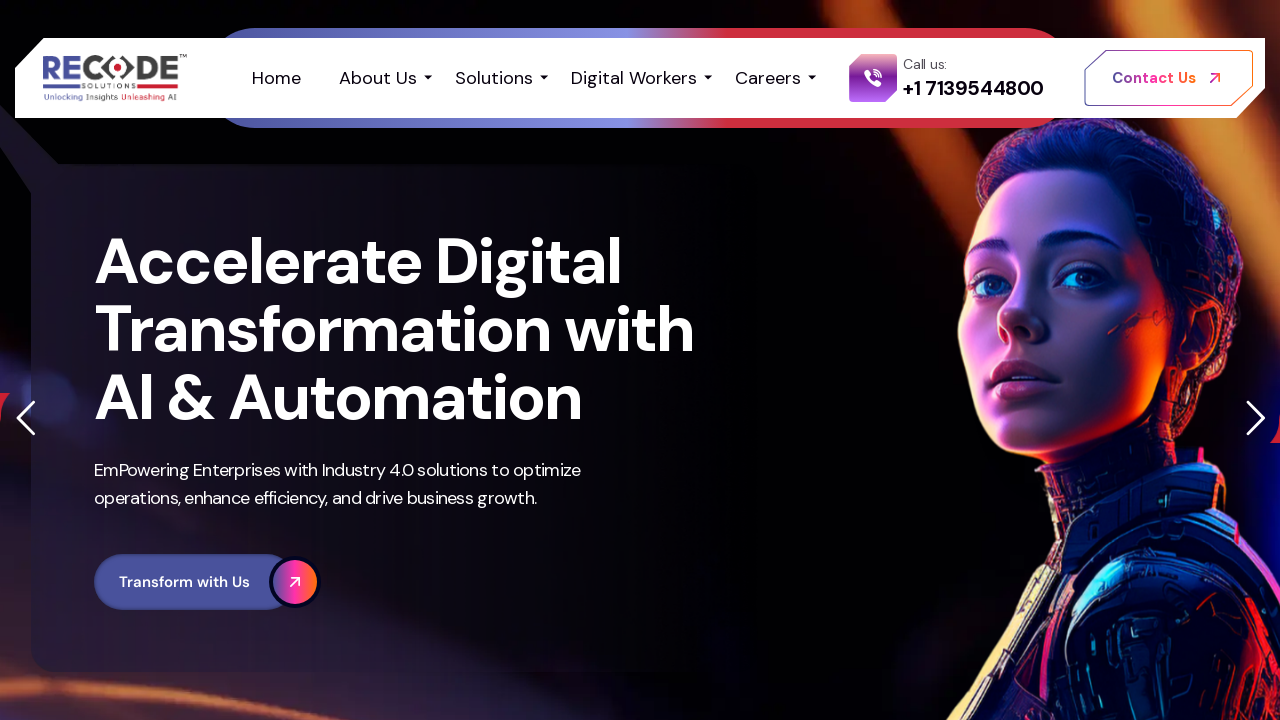

Scrolled down 1000px to reveal About Us section
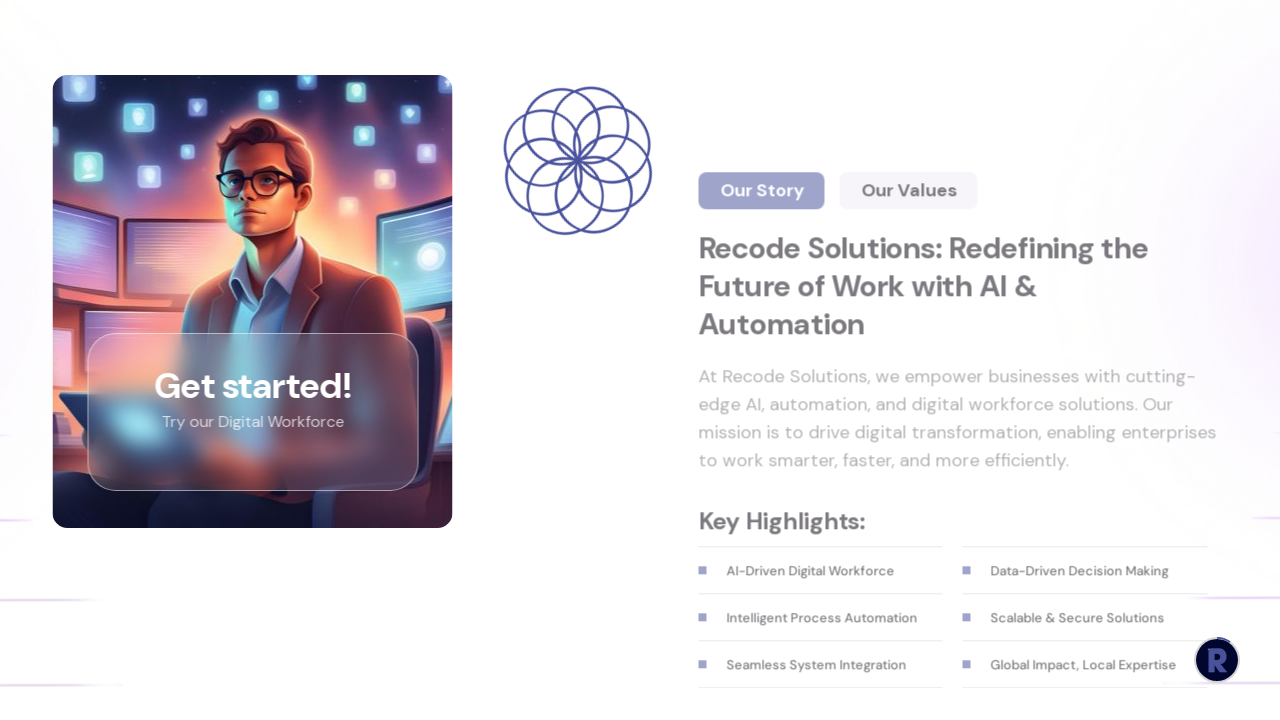

Waited 1000ms for content to load after scroll
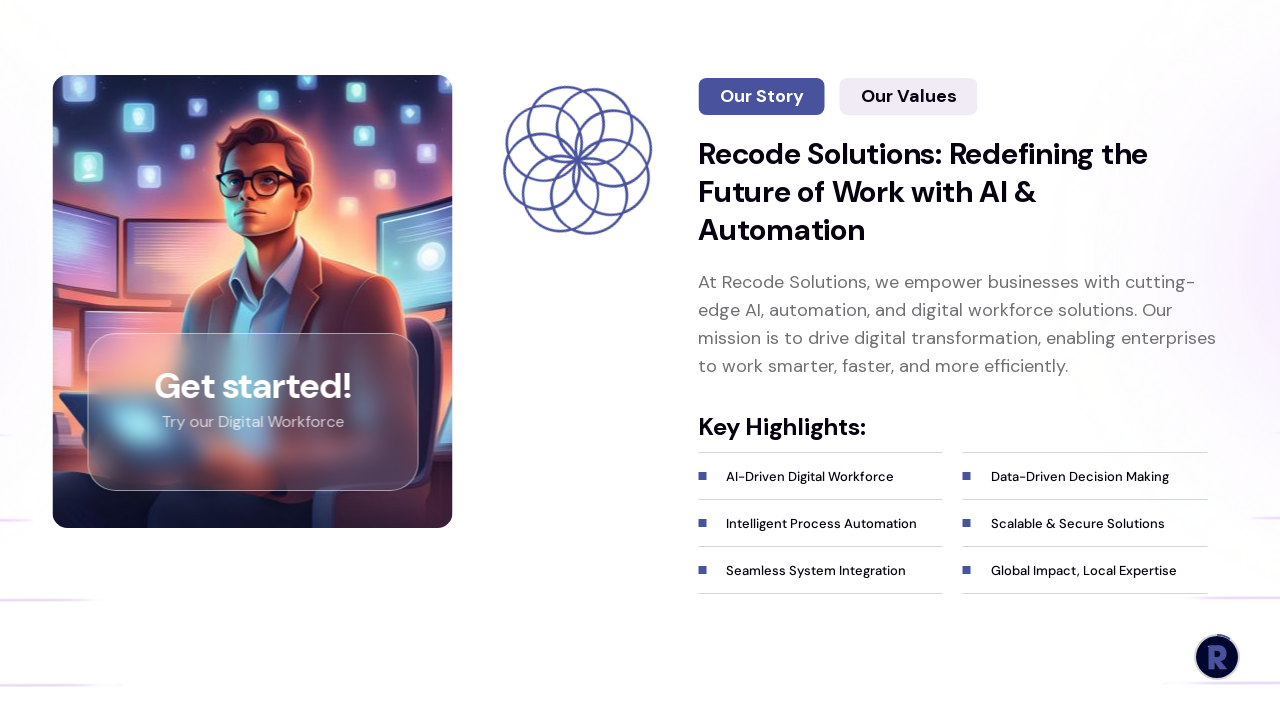

Located About Us section element
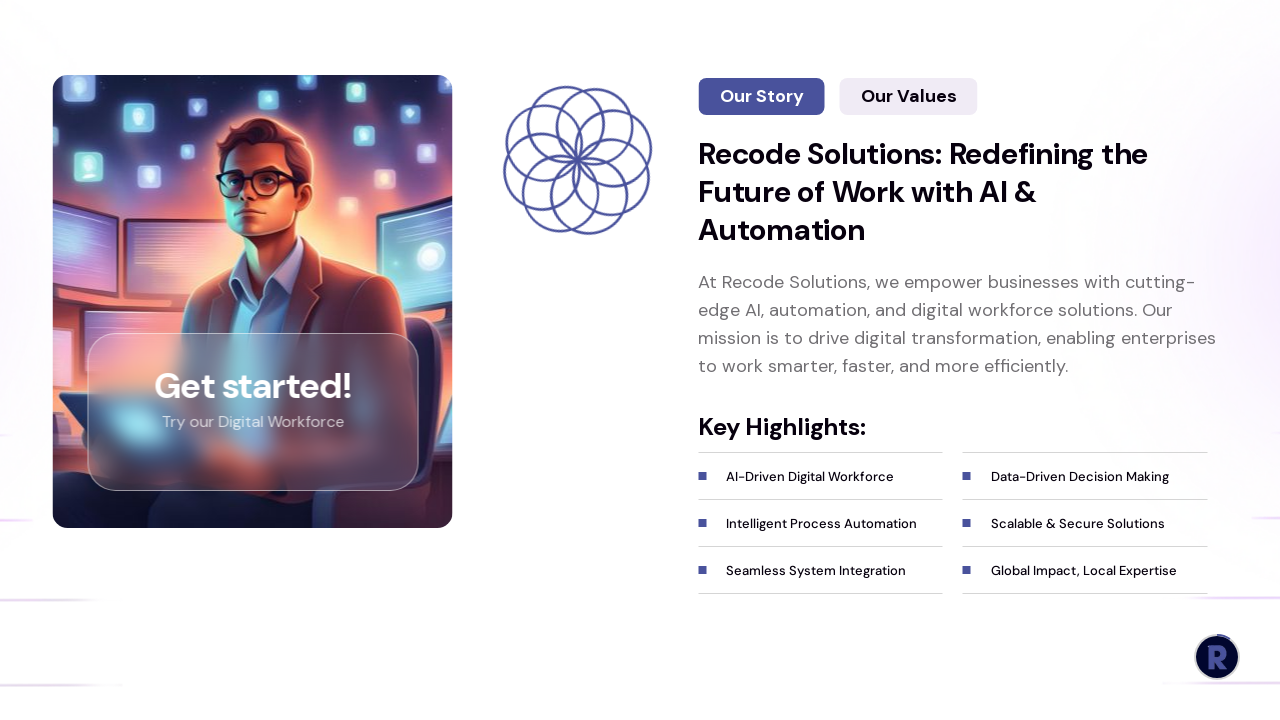

About Us section content is now visible
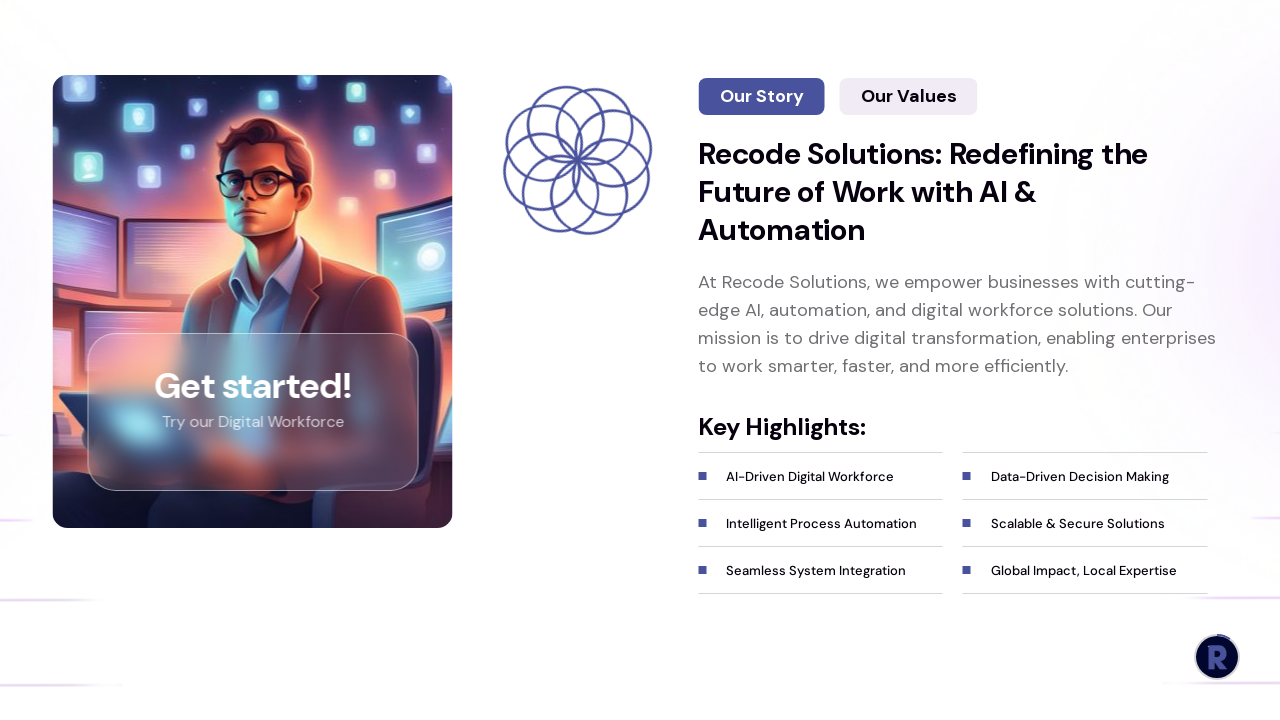

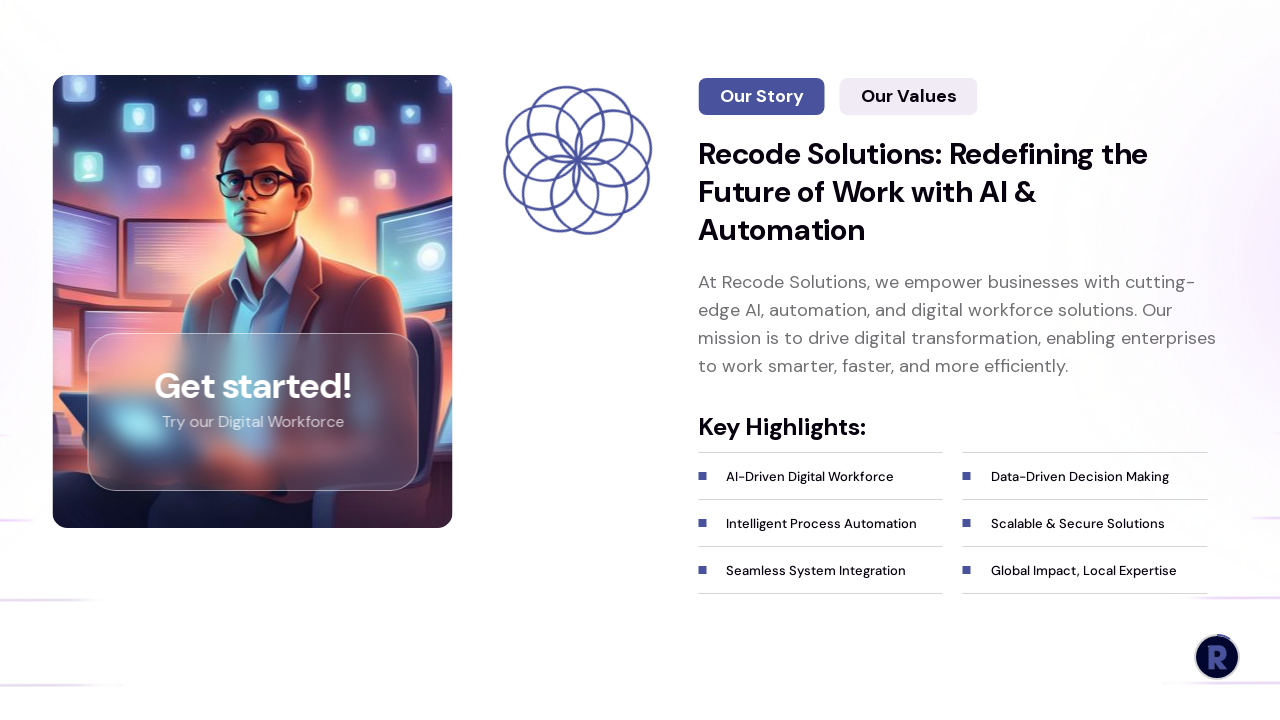